Navigates to the Redirect Link page and follows the redirect link to the status codes page

Starting URL: https://the-internet.herokuapp.com

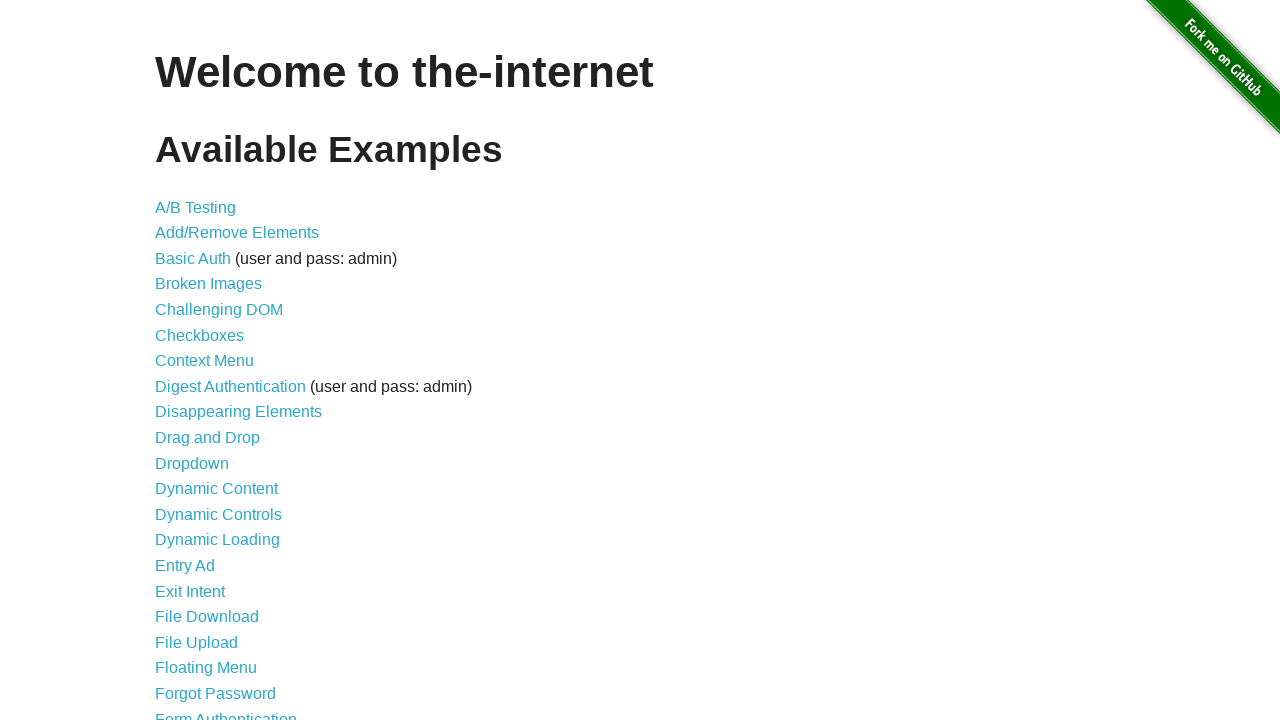

Clicked on Redirect Link at (202, 446) on text=Redirect Link
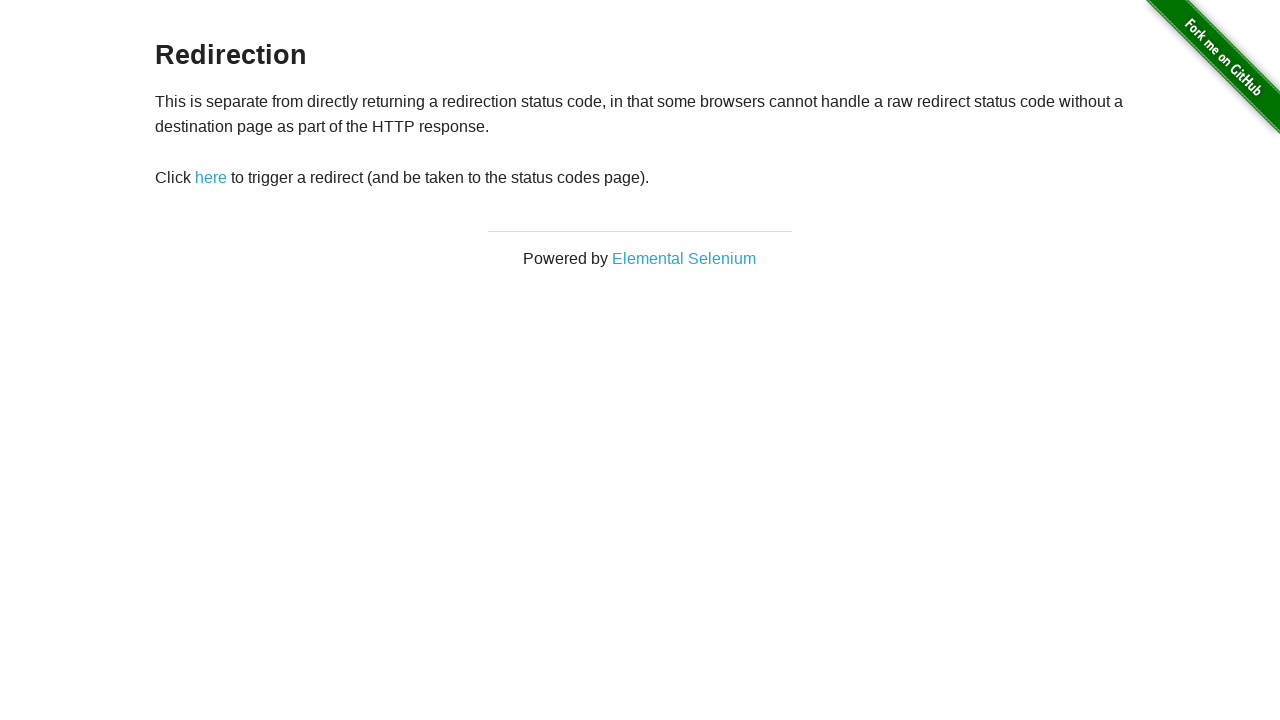

Waited for redirector page to load
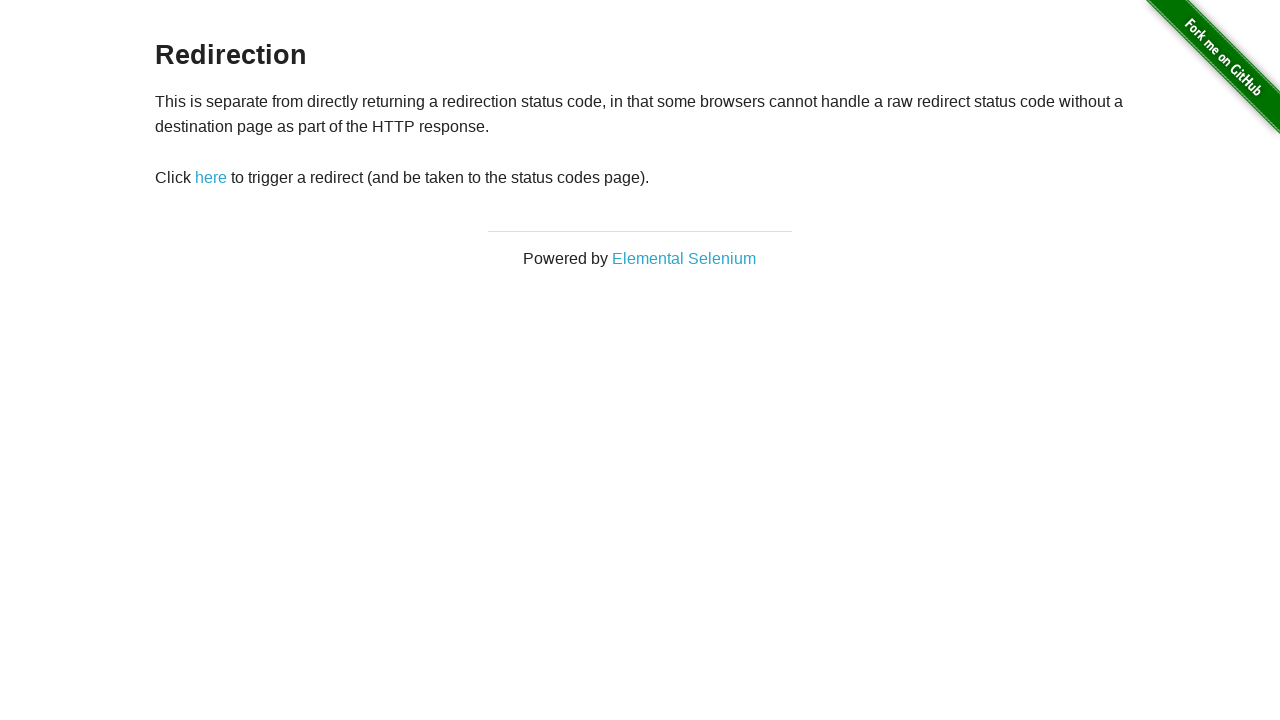

Verified redirector page heading is 'Redirection'
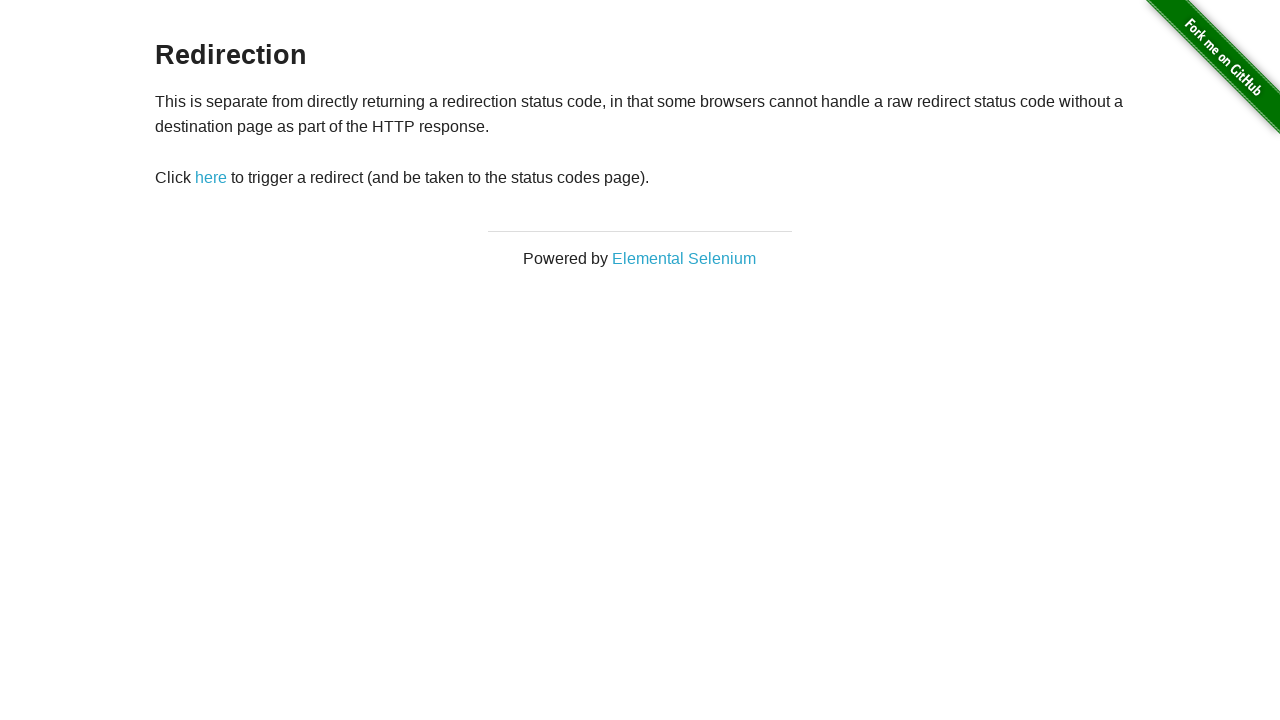

Clicked the 'here' link to trigger redirect at (211, 178) on text=here
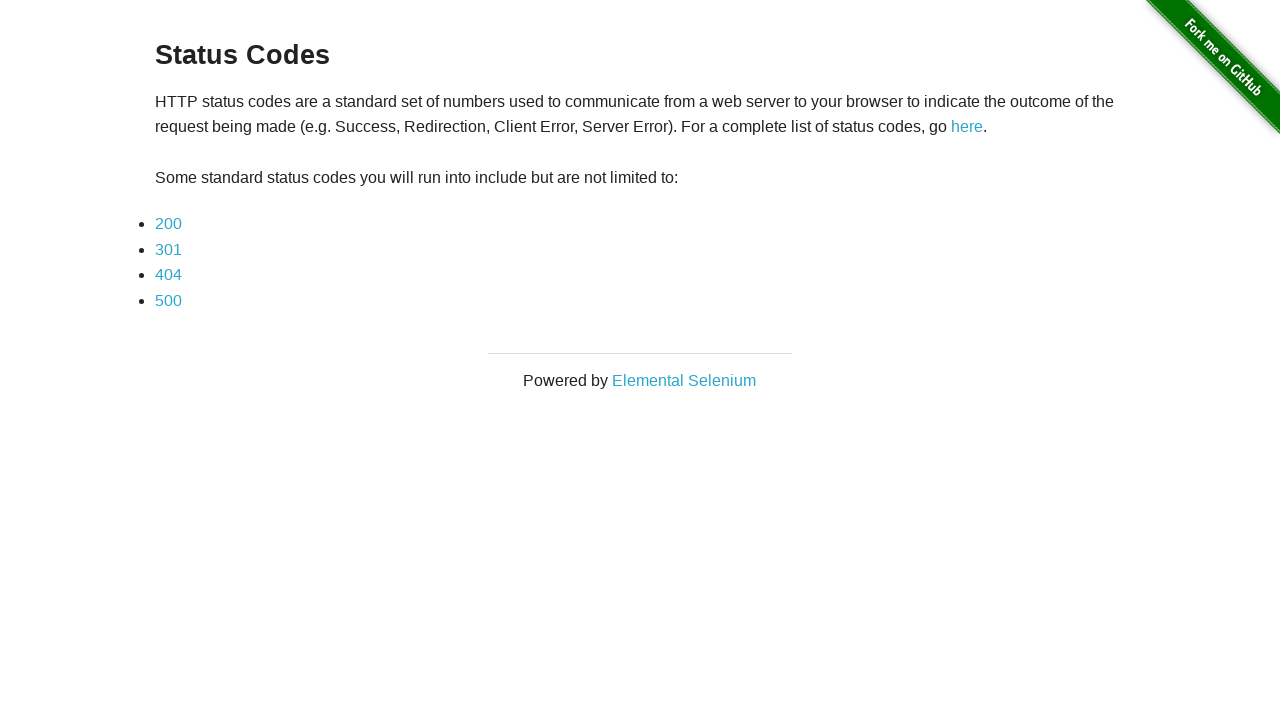

Waited for status codes page to load after redirect
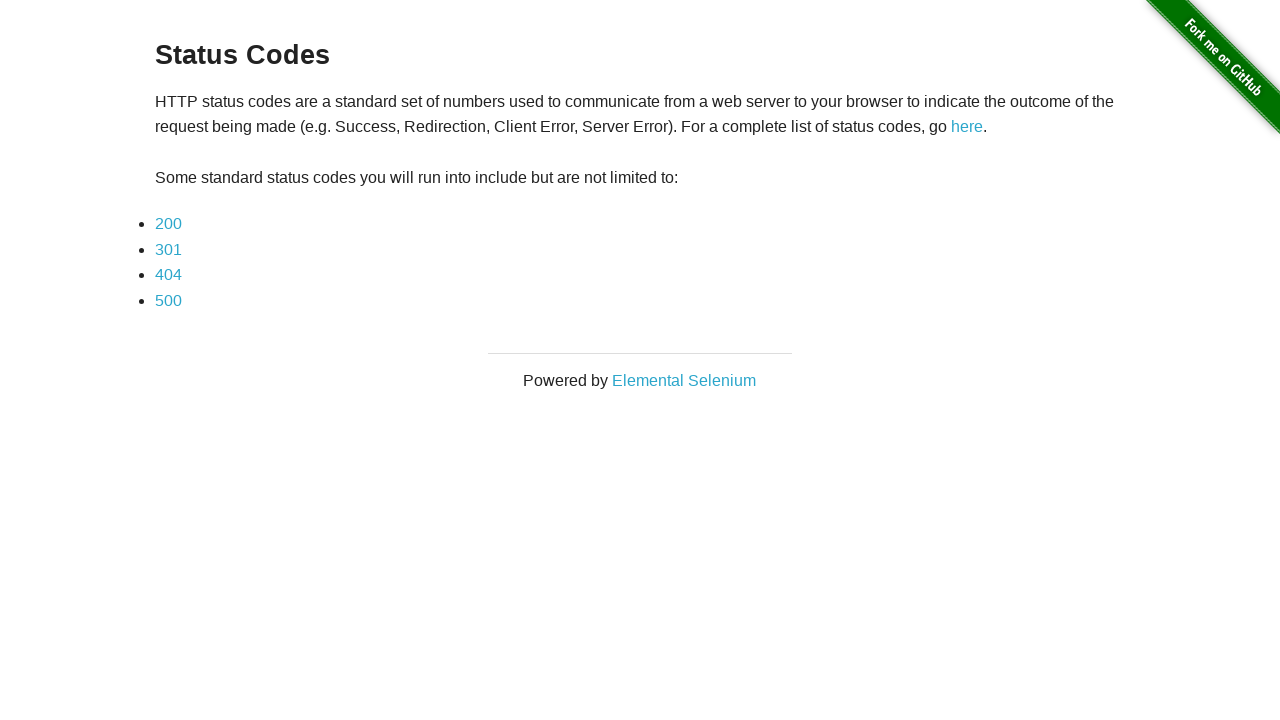

Verified status codes page heading is 'Status Codes'
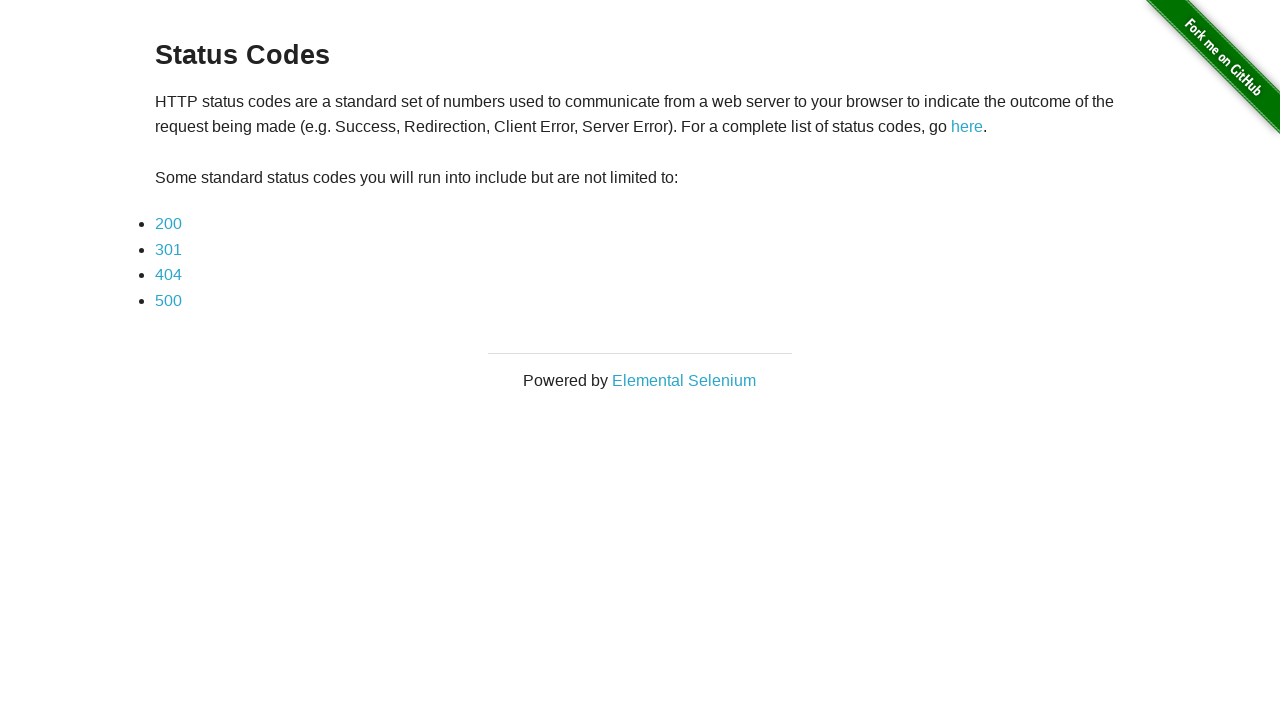

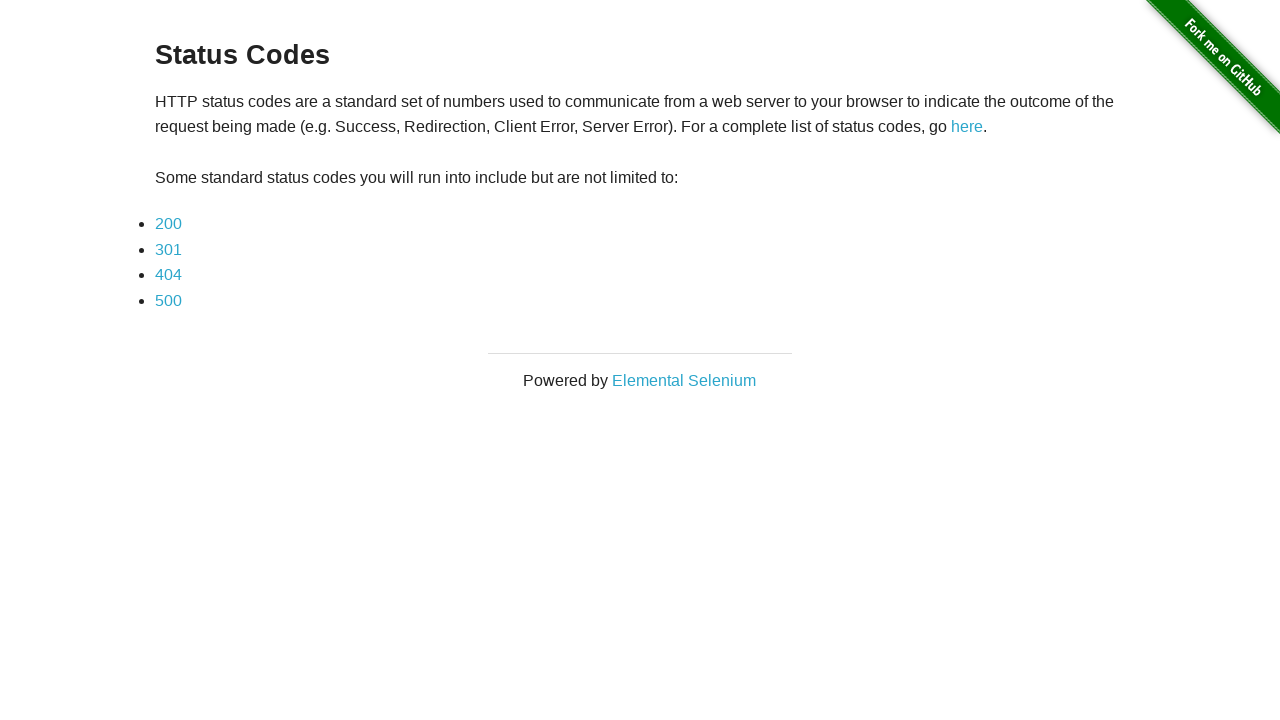